Tests editing a todo item by double-clicking, modifying the text, and pressing Enter to save

Starting URL: https://demo.playwright.dev/todomvc

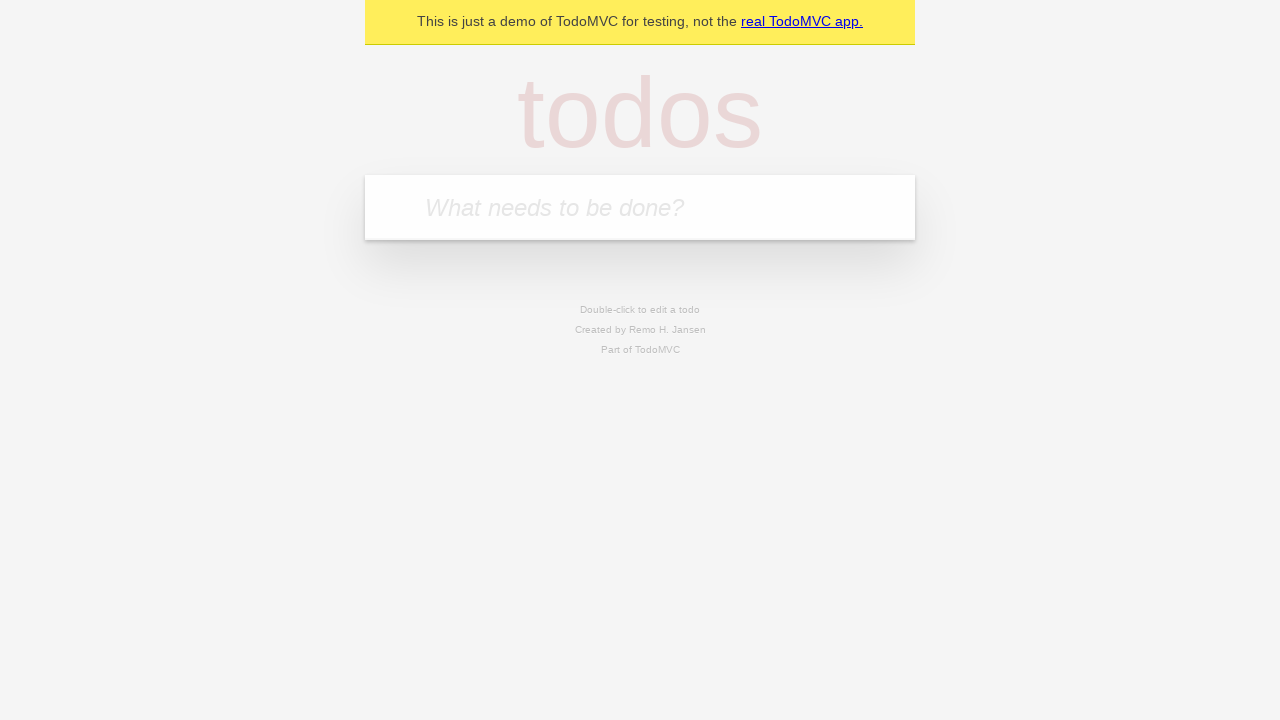

Filled todo input with 'buy some cheese' on internal:attr=[placeholder="What needs to be done?"i]
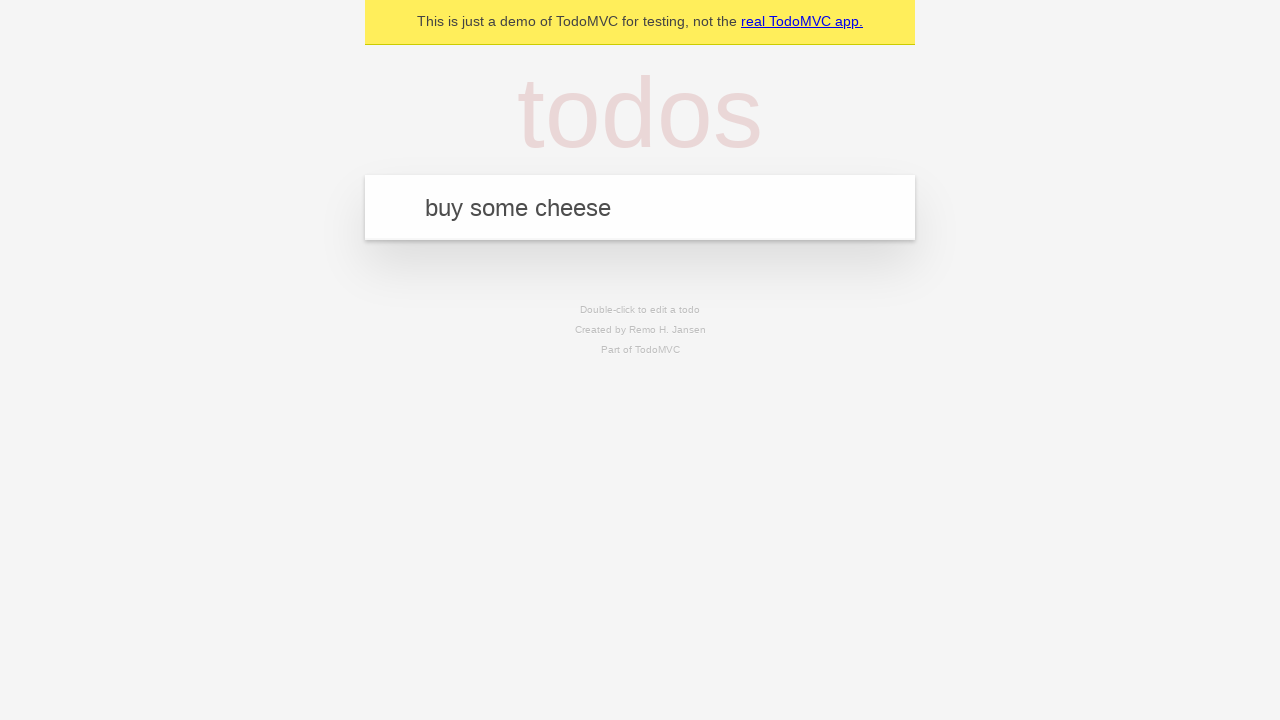

Pressed Enter to create first todo on internal:attr=[placeholder="What needs to be done?"i]
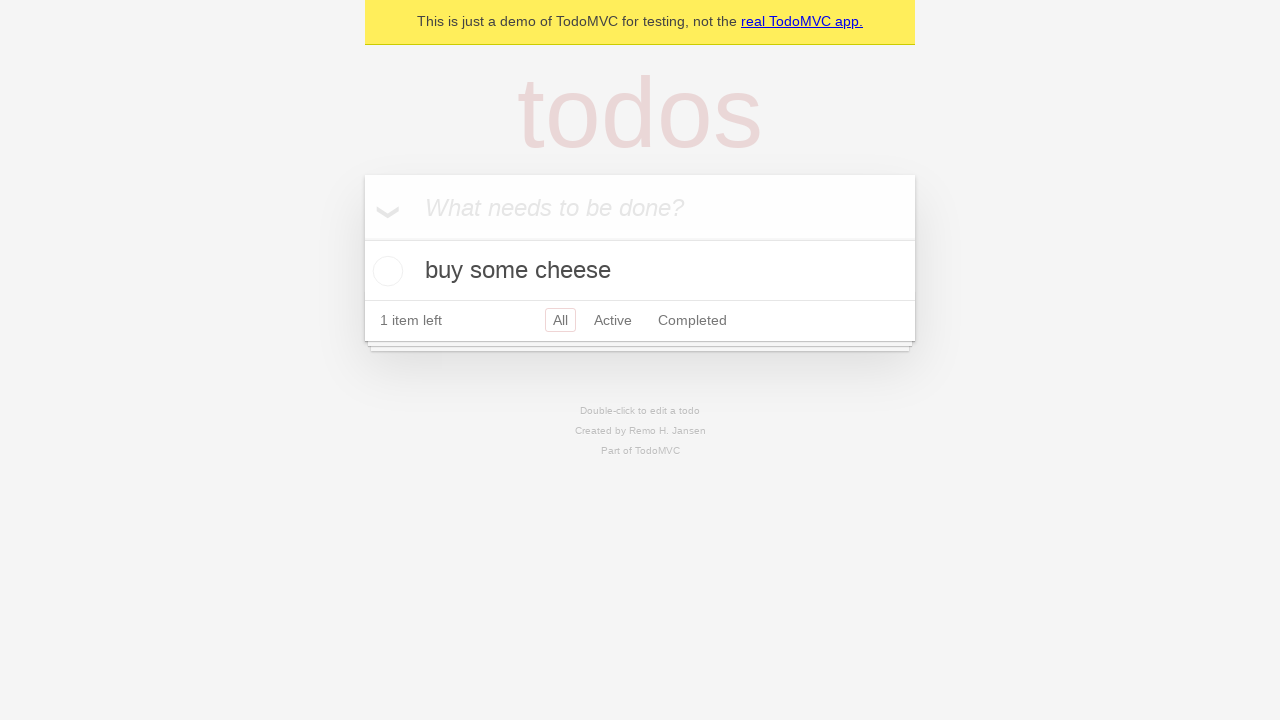

Filled todo input with 'feed the cat' on internal:attr=[placeholder="What needs to be done?"i]
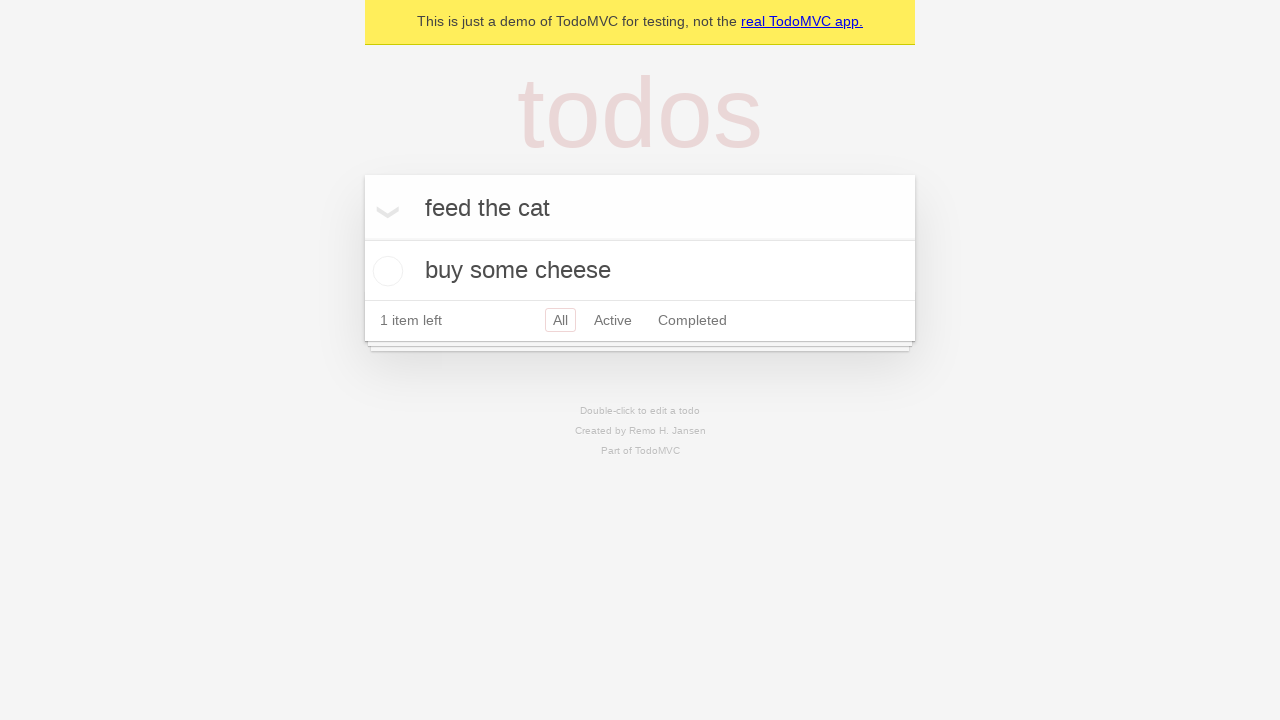

Pressed Enter to create second todo on internal:attr=[placeholder="What needs to be done?"i]
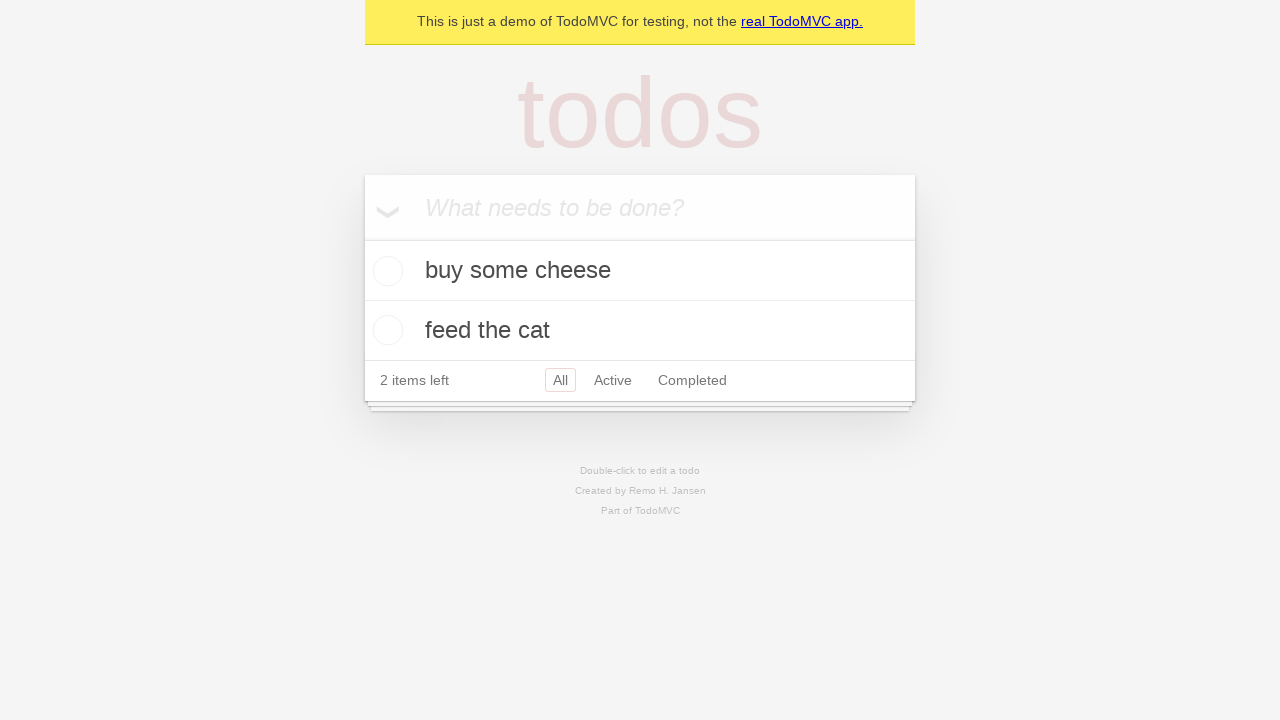

Filled todo input with 'book a doctors appointment' on internal:attr=[placeholder="What needs to be done?"i]
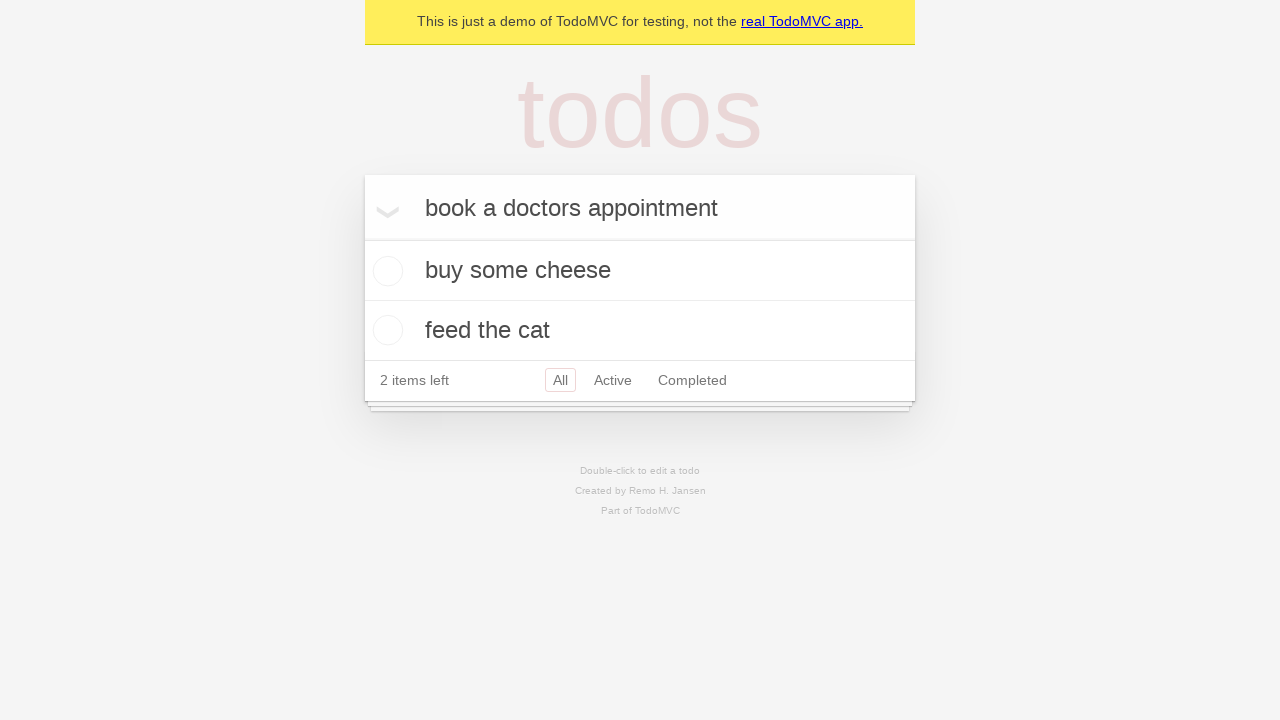

Pressed Enter to create third todo on internal:attr=[placeholder="What needs to be done?"i]
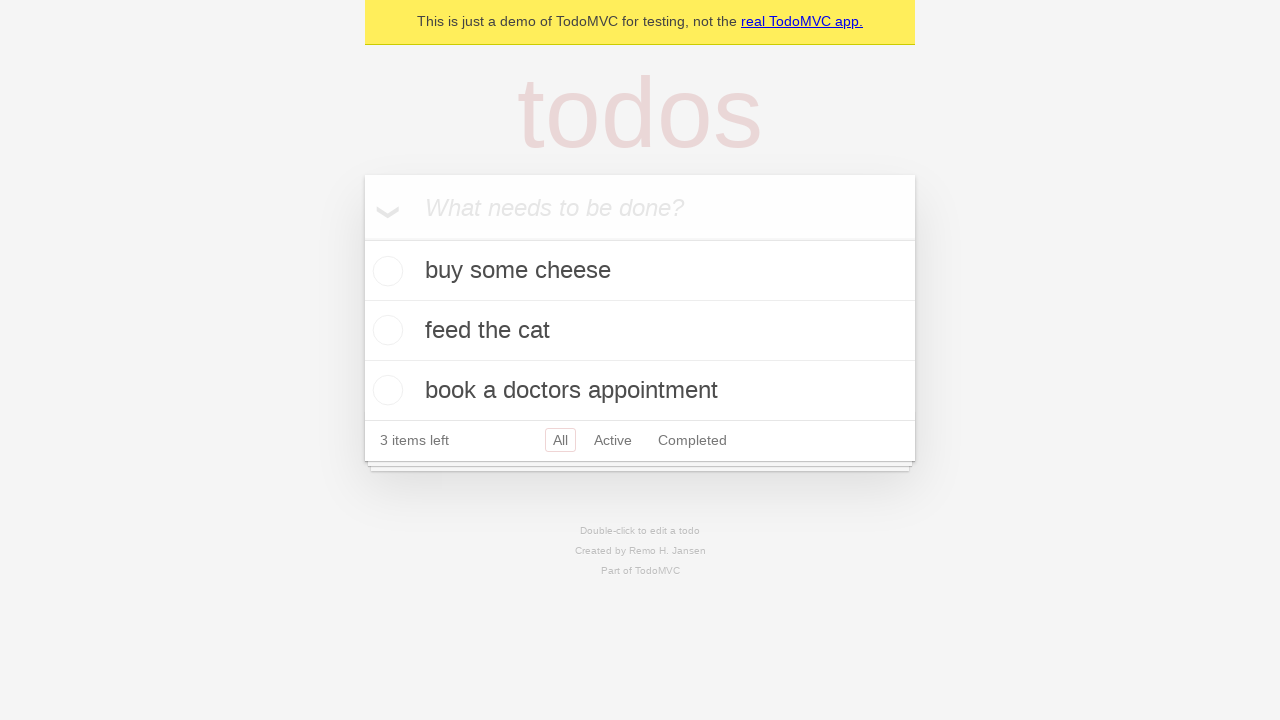

Waited for all 3 todos to be created
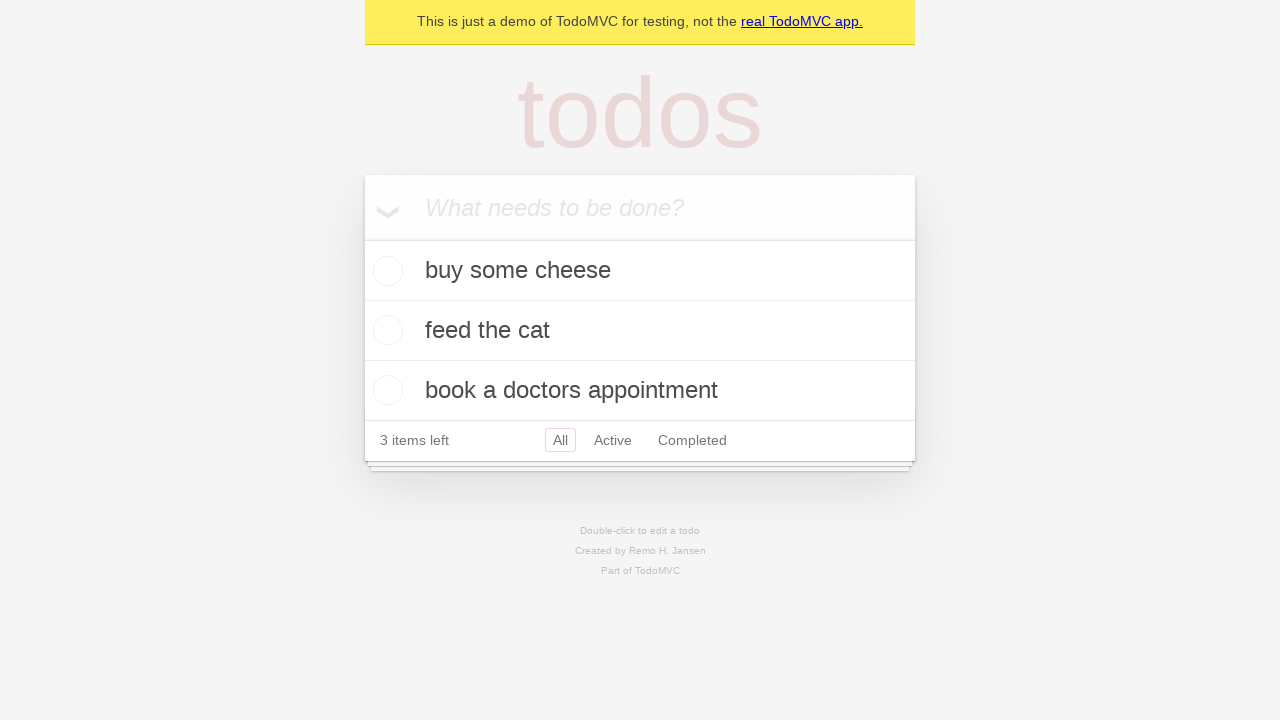

Double-clicked second todo to enter edit mode at (640, 331) on internal:testid=[data-testid="todo-item"s] >> nth=1
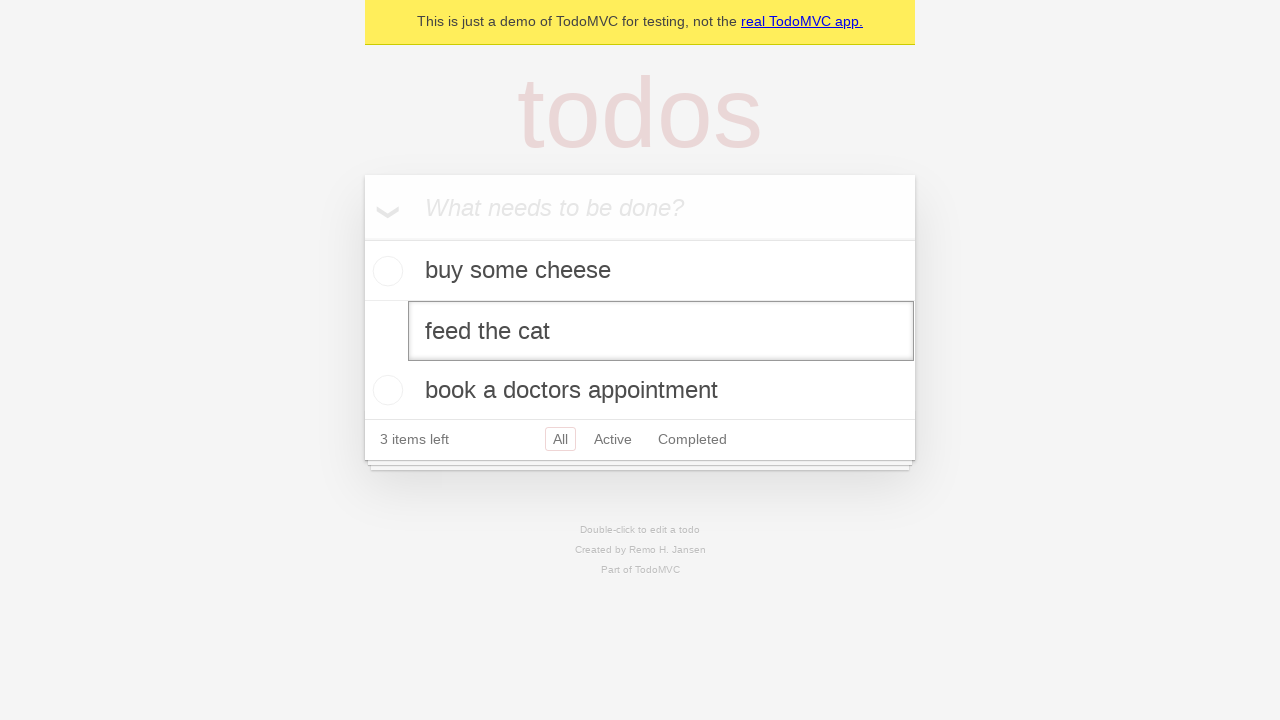

Changed todo text to 'buy some sausages' on internal:testid=[data-testid="todo-item"s] >> nth=1 >> internal:role=textbox[nam
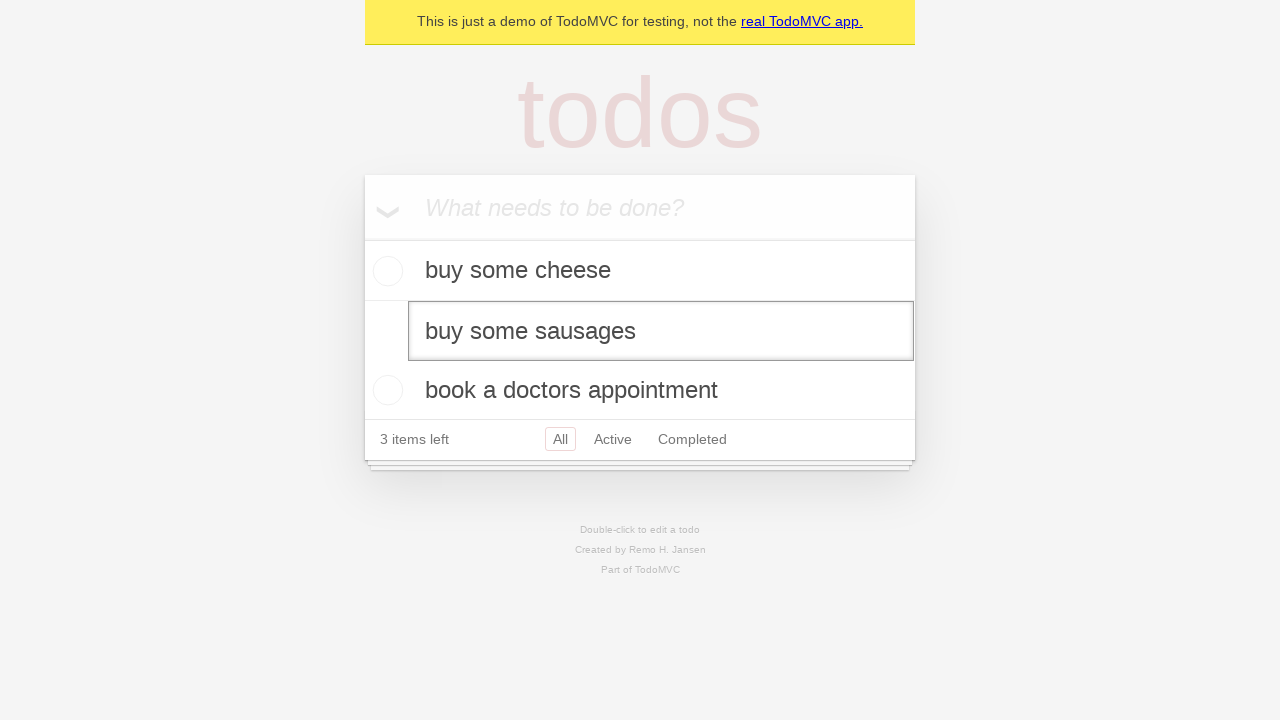

Pressed Enter to save edited todo on internal:testid=[data-testid="todo-item"s] >> nth=1 >> internal:role=textbox[nam
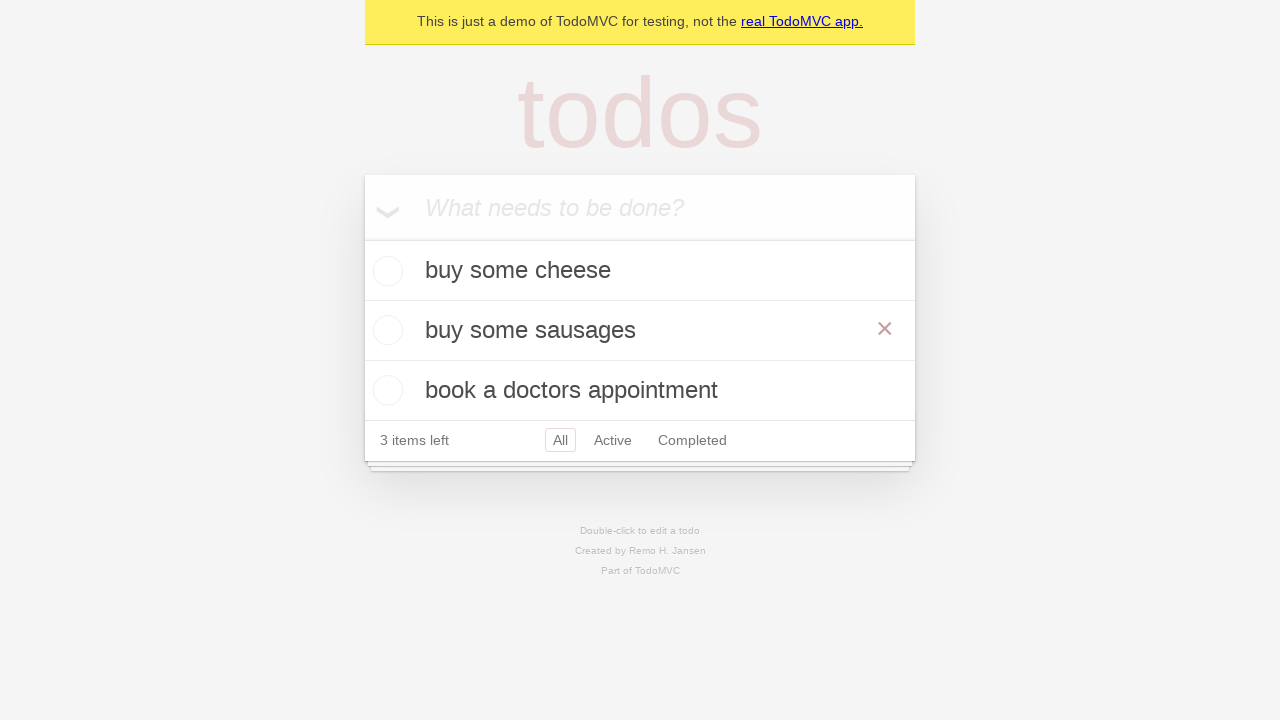

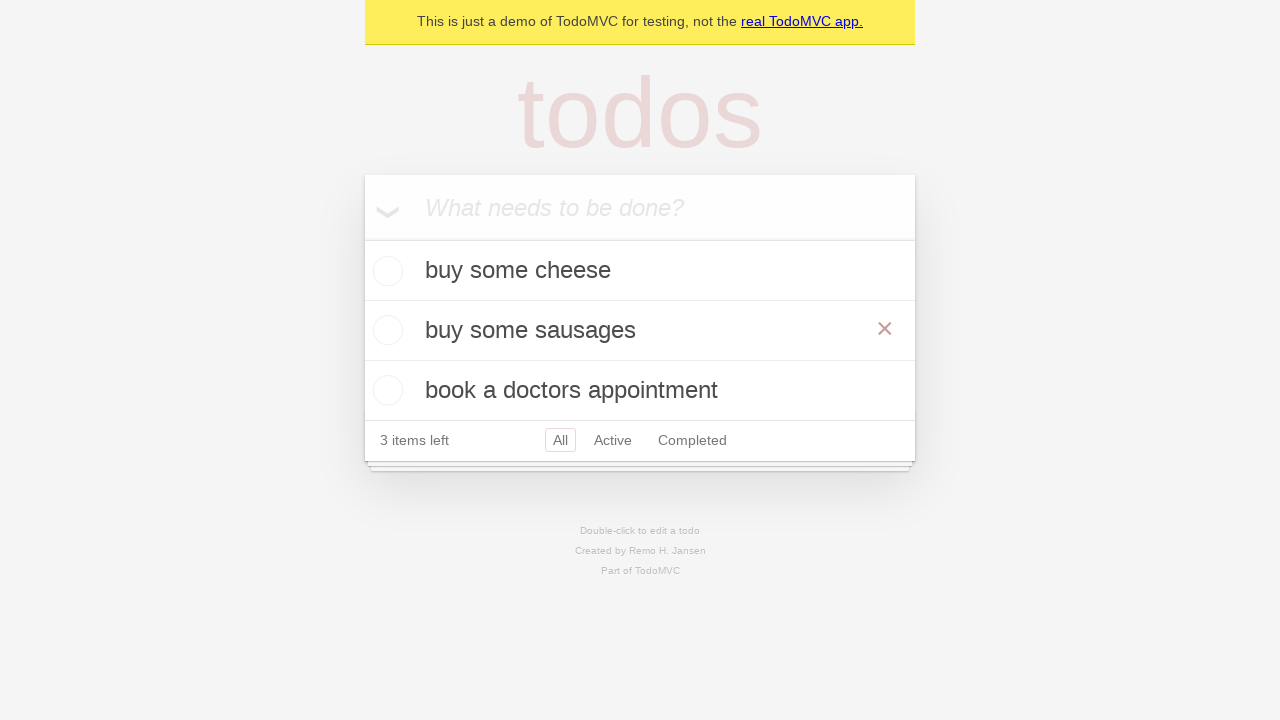